Tests browser tab handling by clicking a link that opens a new window, switching to the new tab, and verifying the new window's title is "New Window".

Starting URL: http://the-internet.herokuapp.com/windows

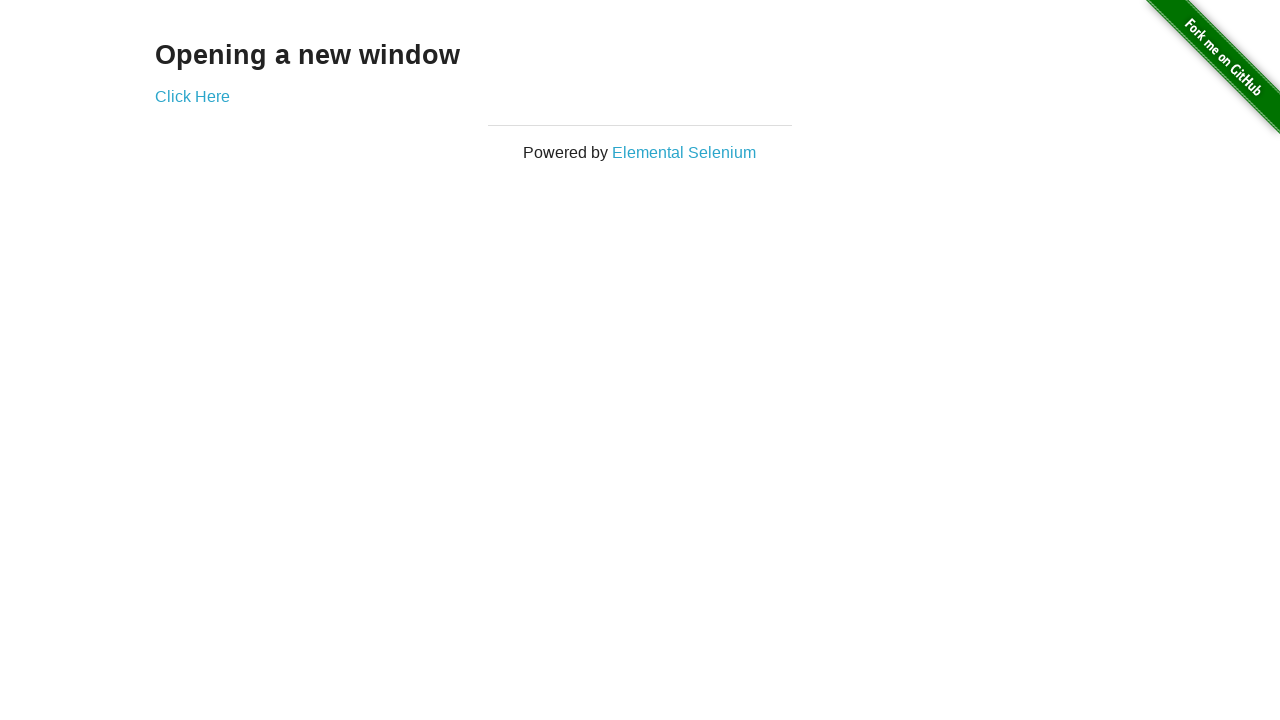

Clicked 'Click Here' link to open new tab at (192, 96) on text=Click Here
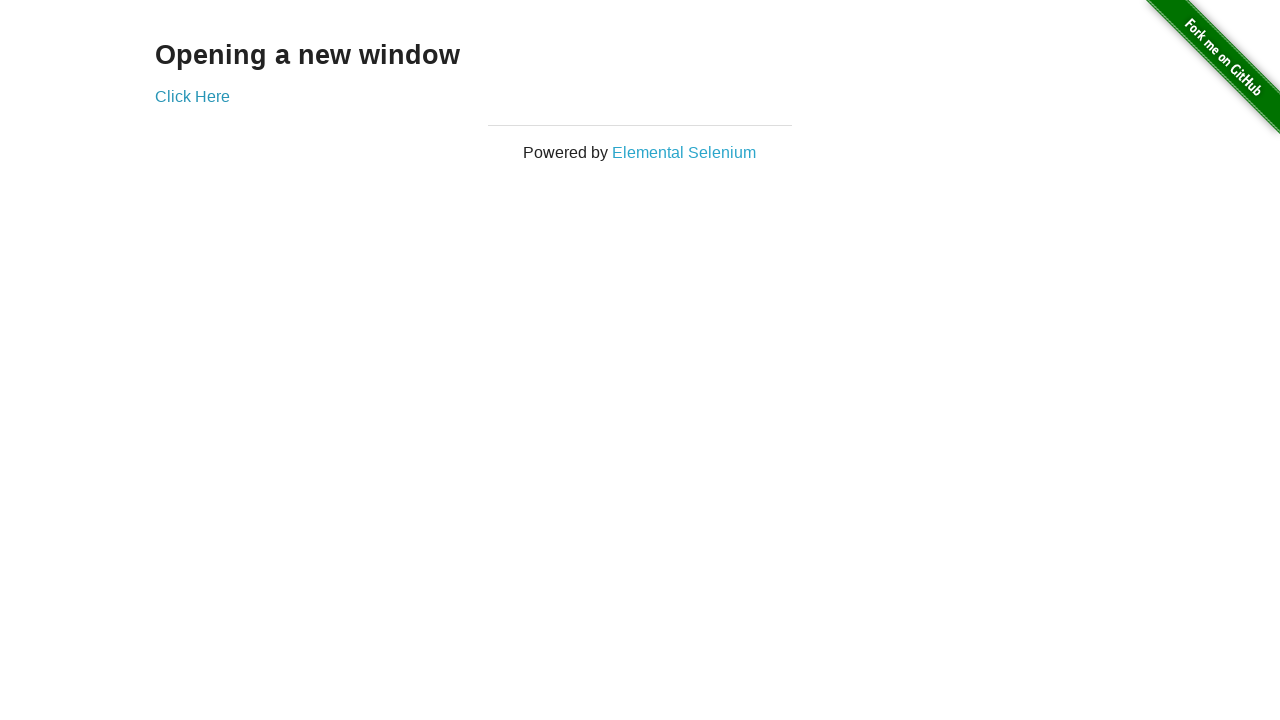

Captured new page/tab from context
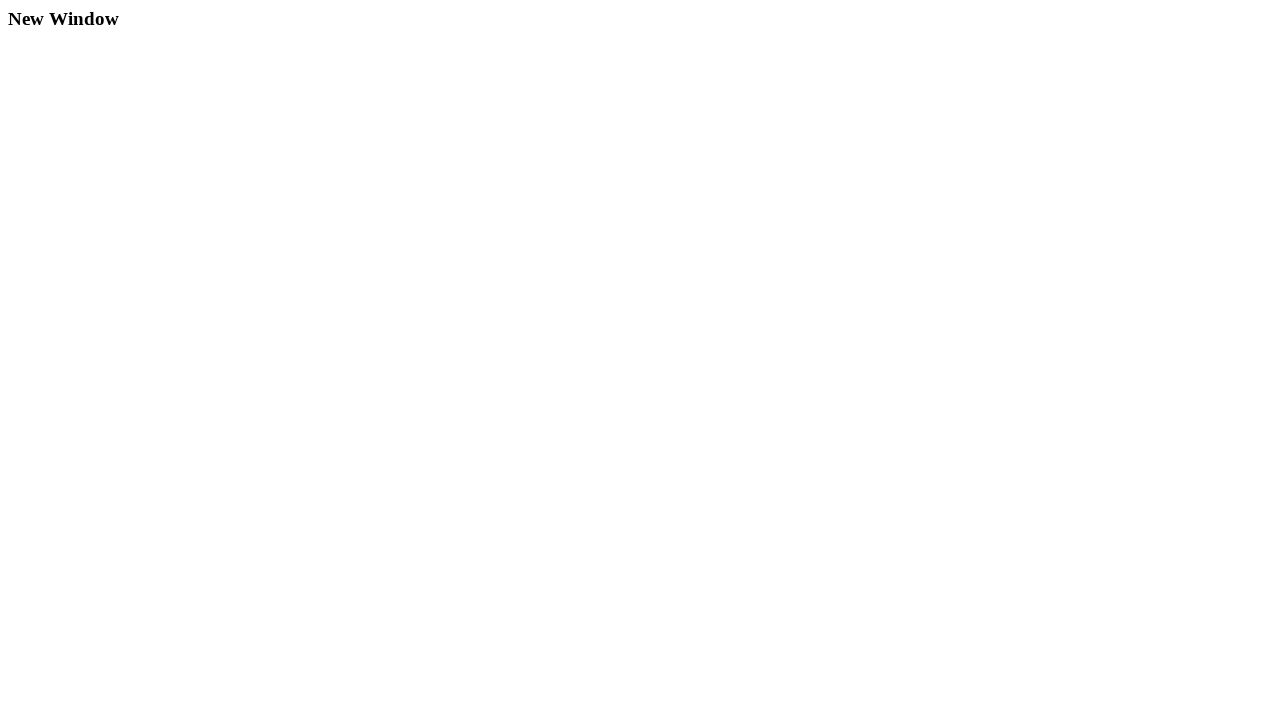

New page finished loading
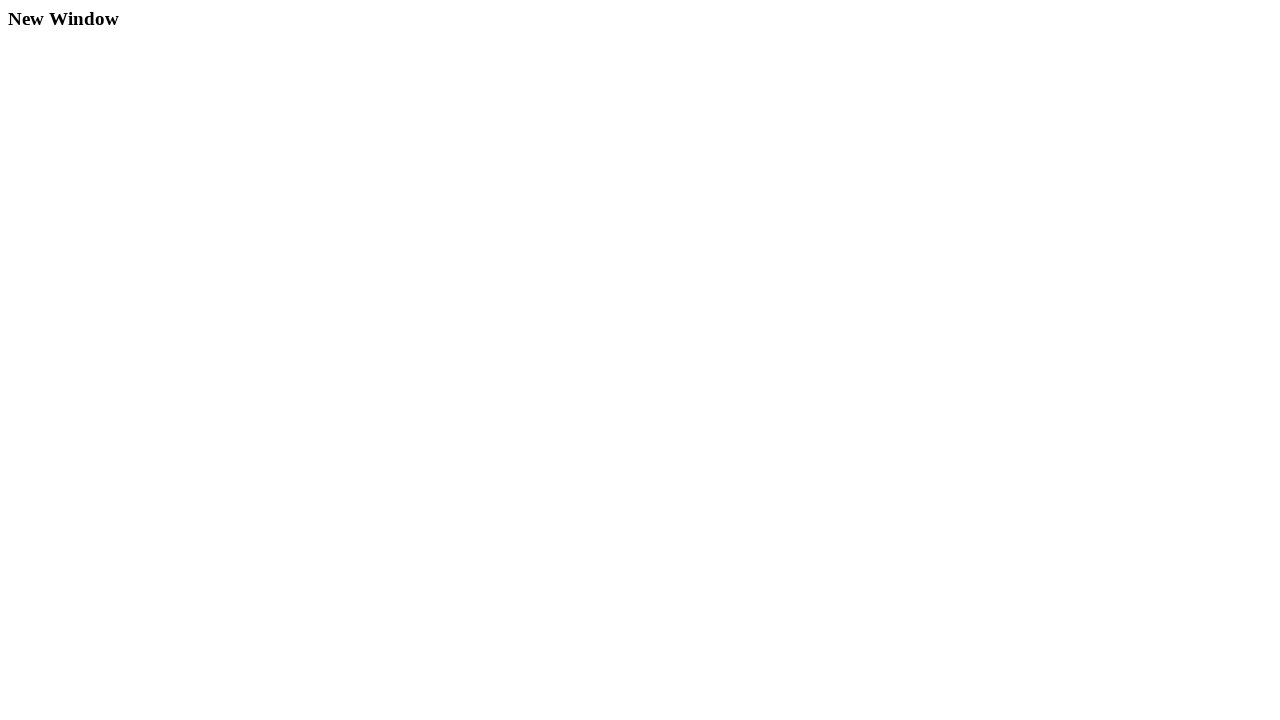

Verified new window title is 'New Window'
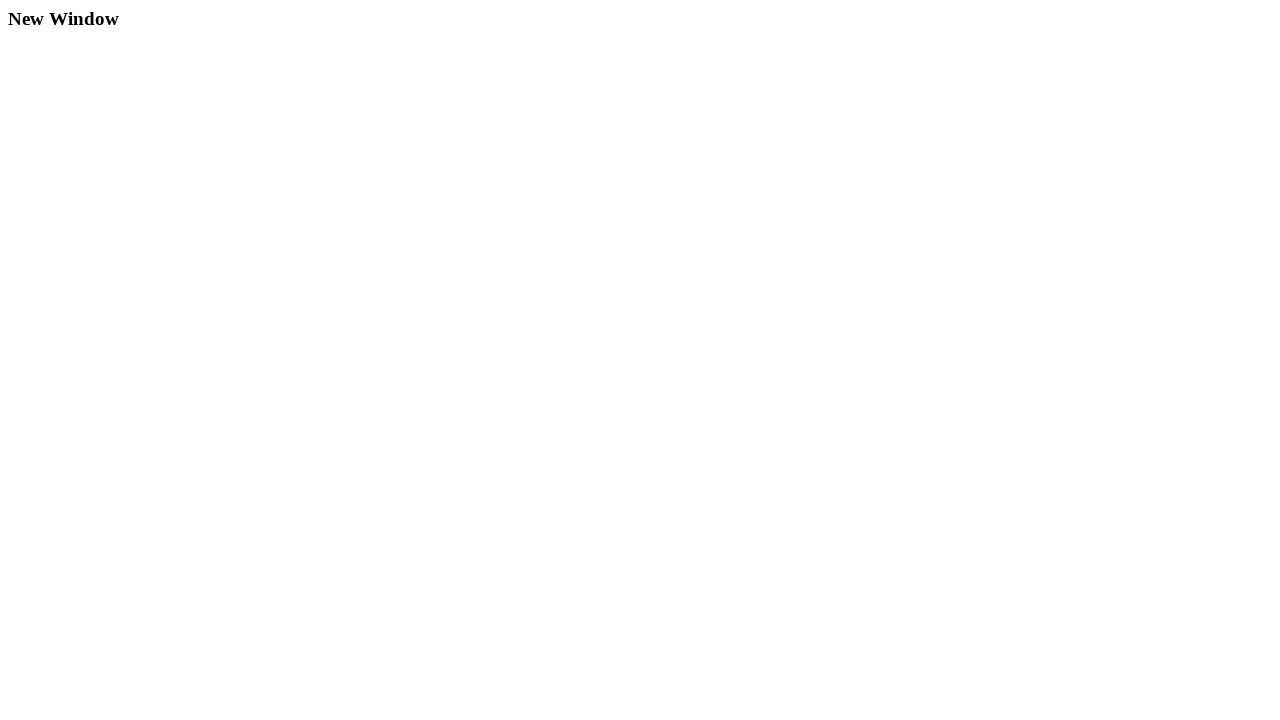

Verified new window title is not 'The Internet'
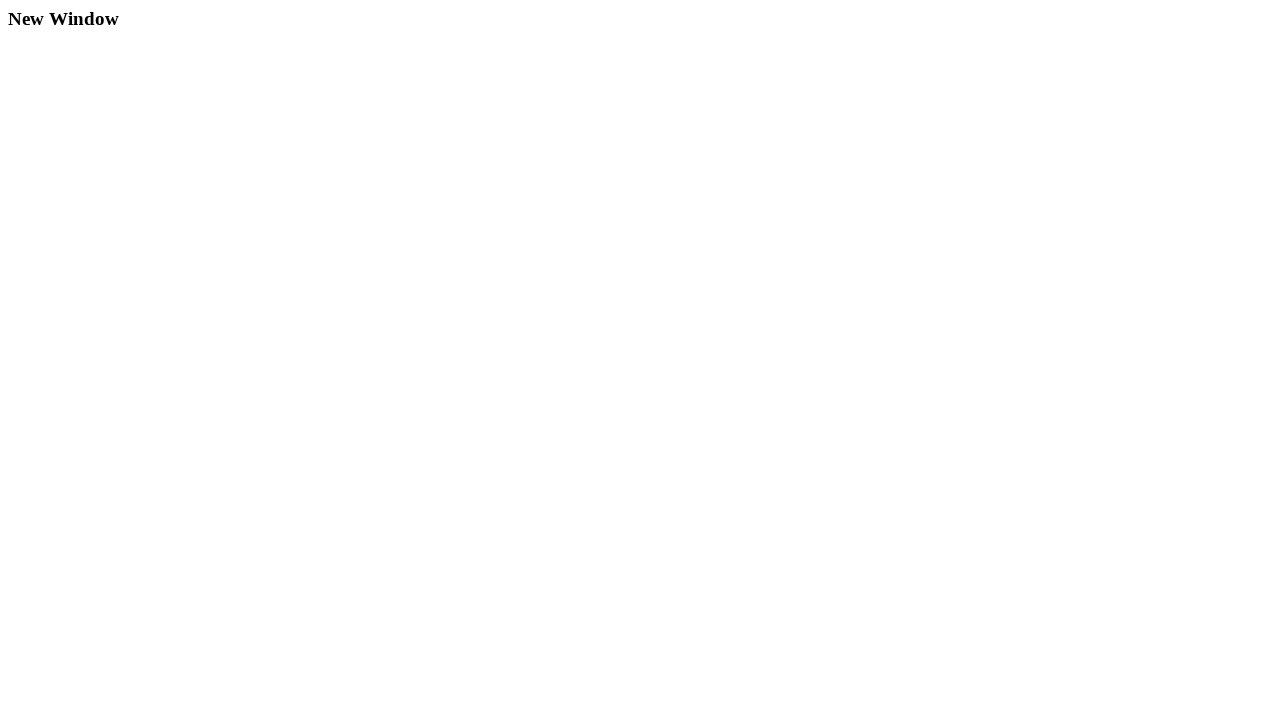

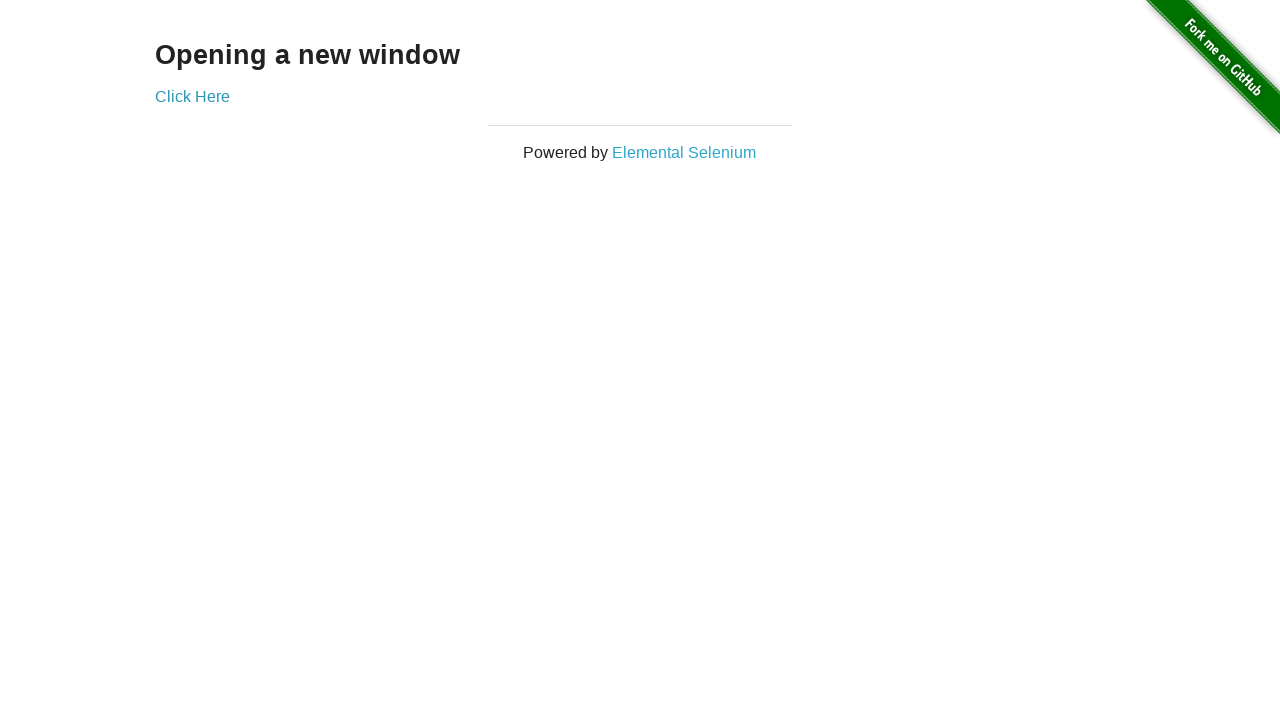